Navigates to MarathonBet website, clicks on the tennis sport category, and scrolls through the tennis matches list to load all available content.

Starting URL: https://www.marathonbet.ru/su/

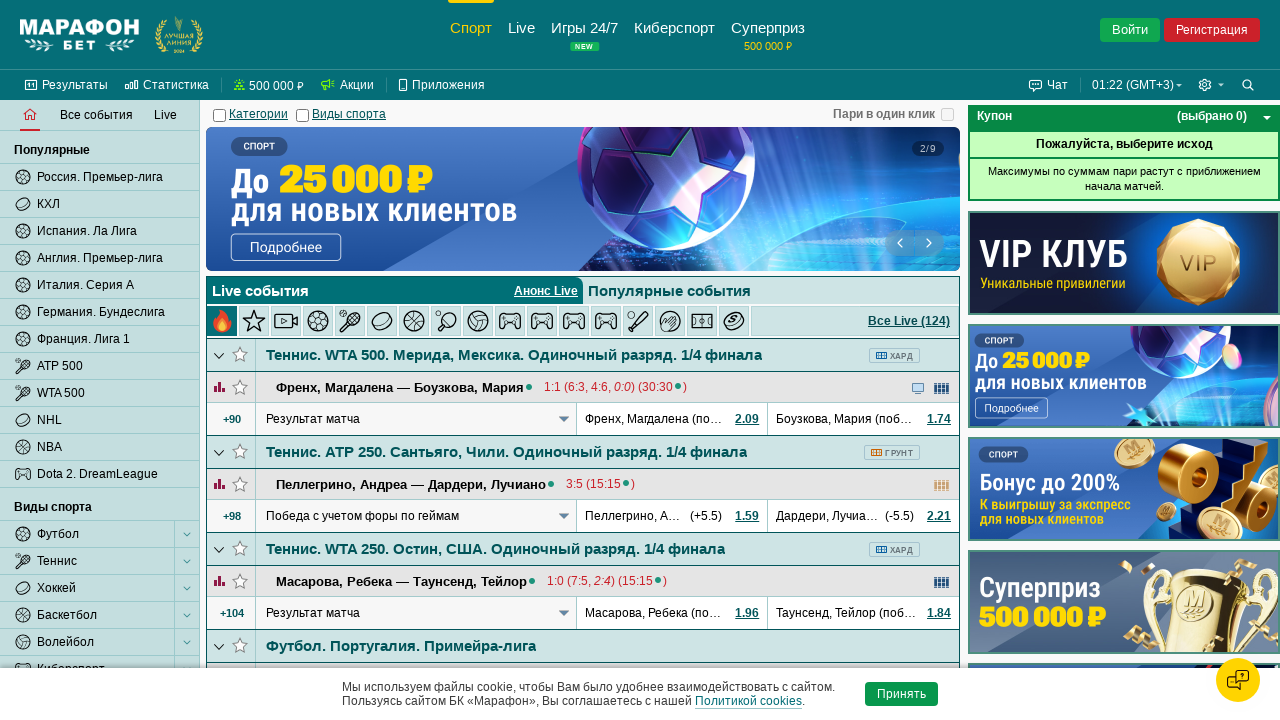

Clicked on tennis sport category at (23, 366) on .icon-sport-tennis
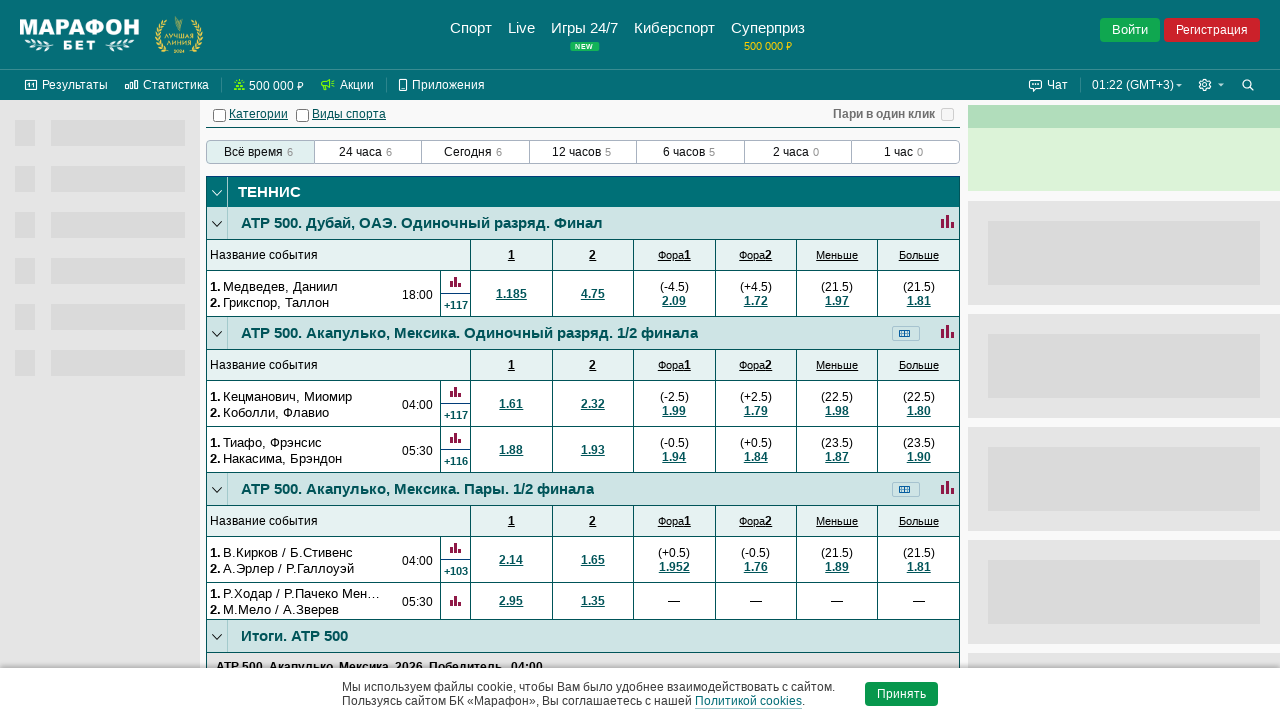

Tennis matches table loaded
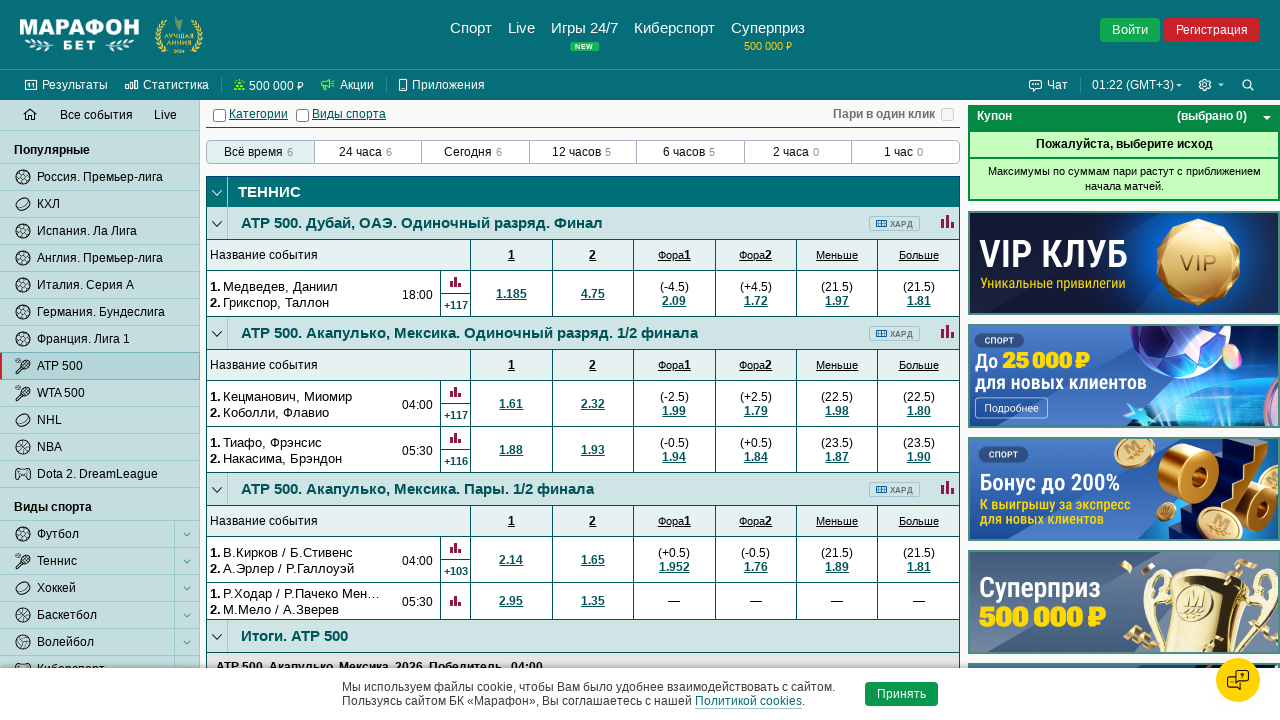

Scrolled to load more tennis matches (current count: 8)
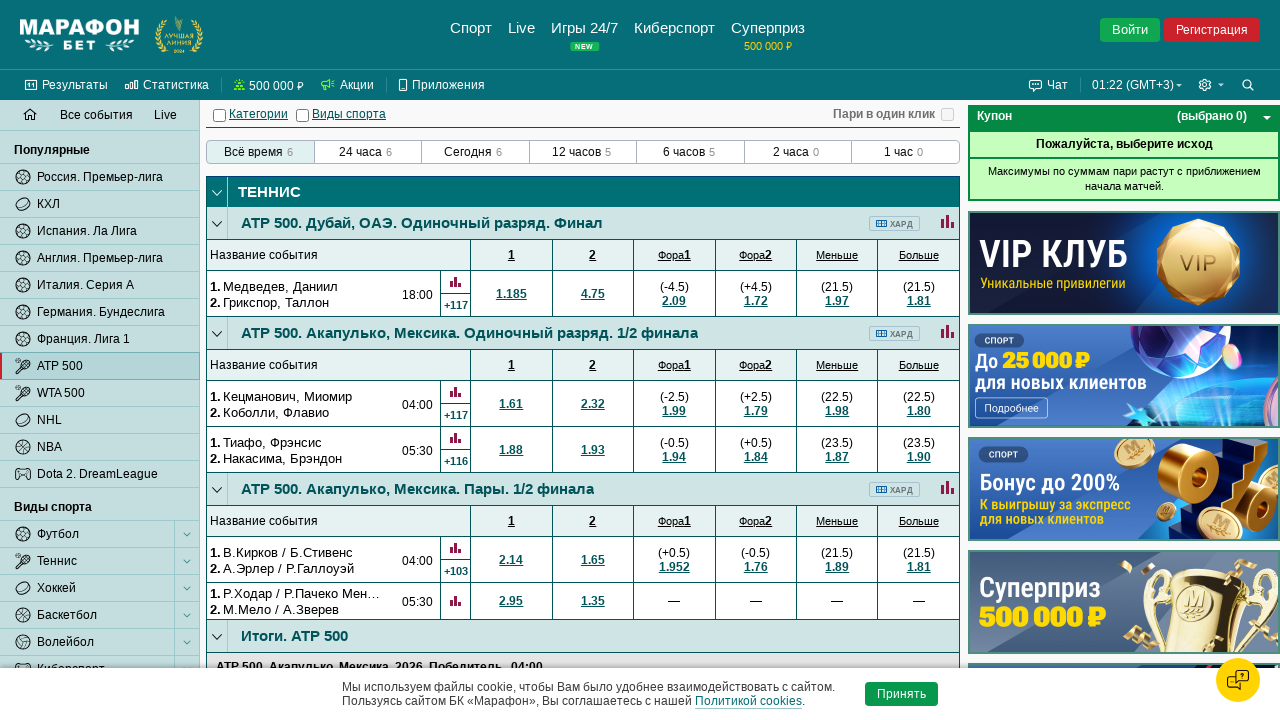

Waited 500ms for new content to load
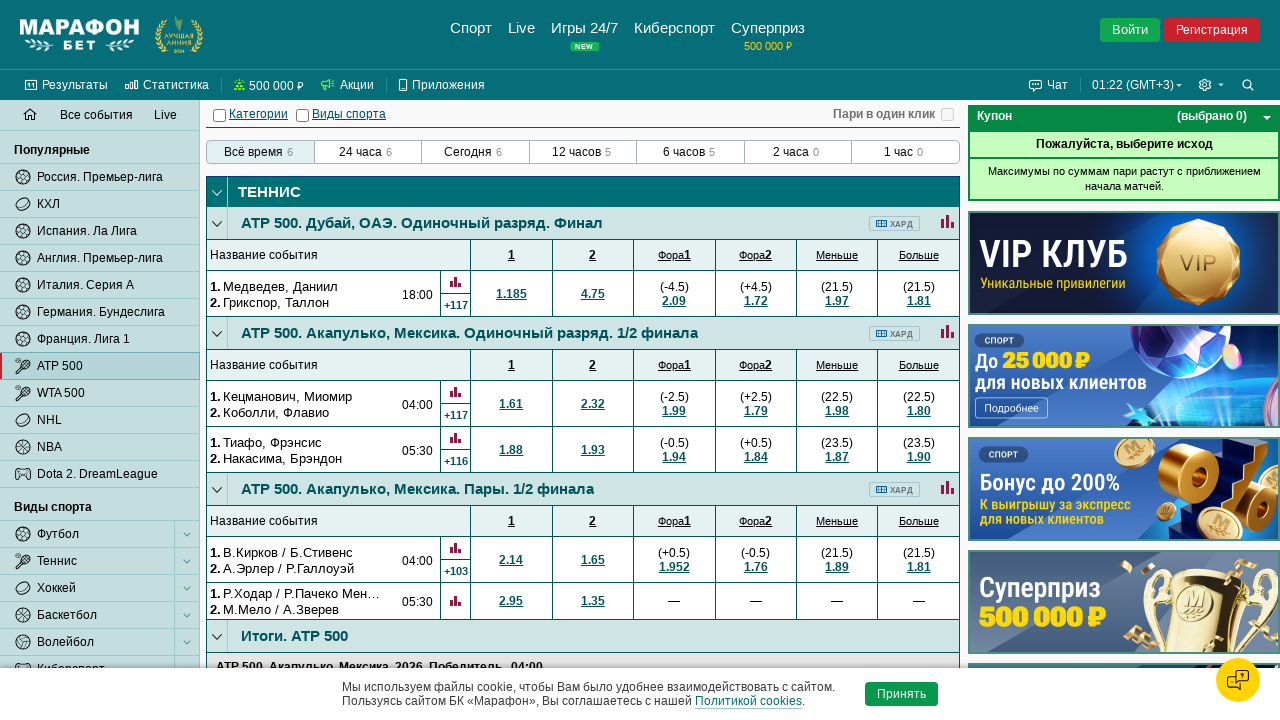

Verified that tennis match links are displayed
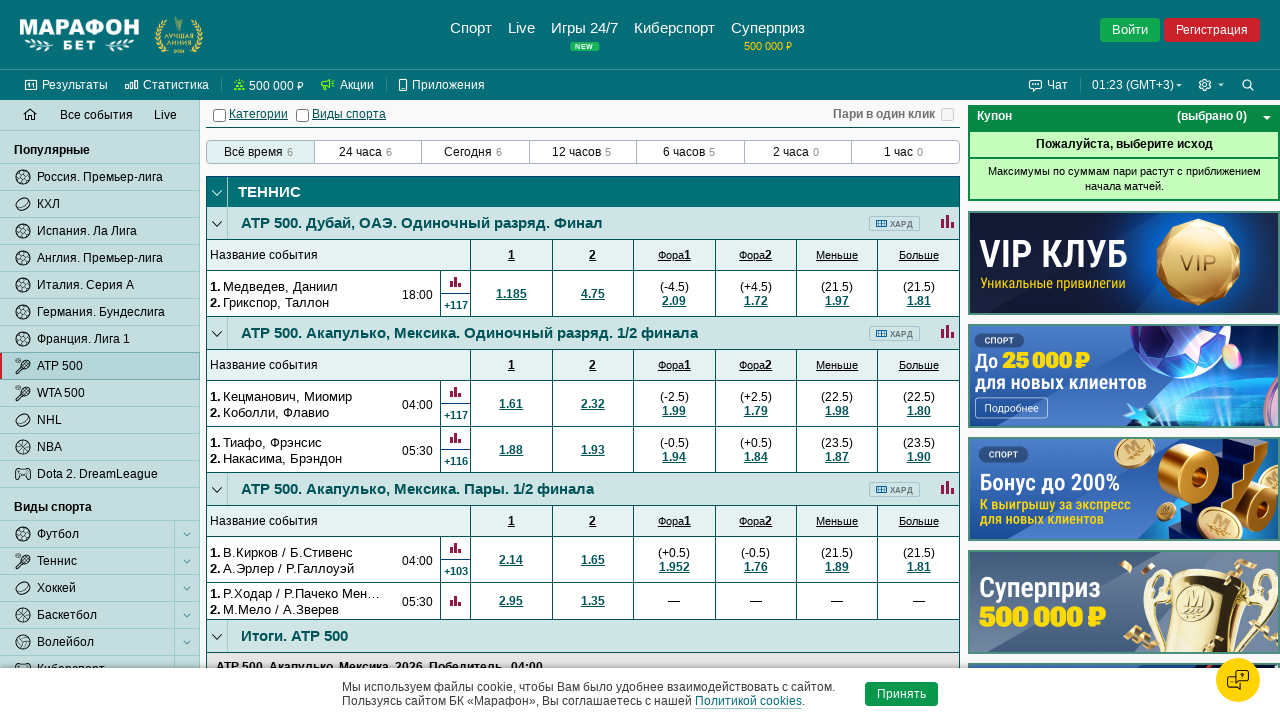

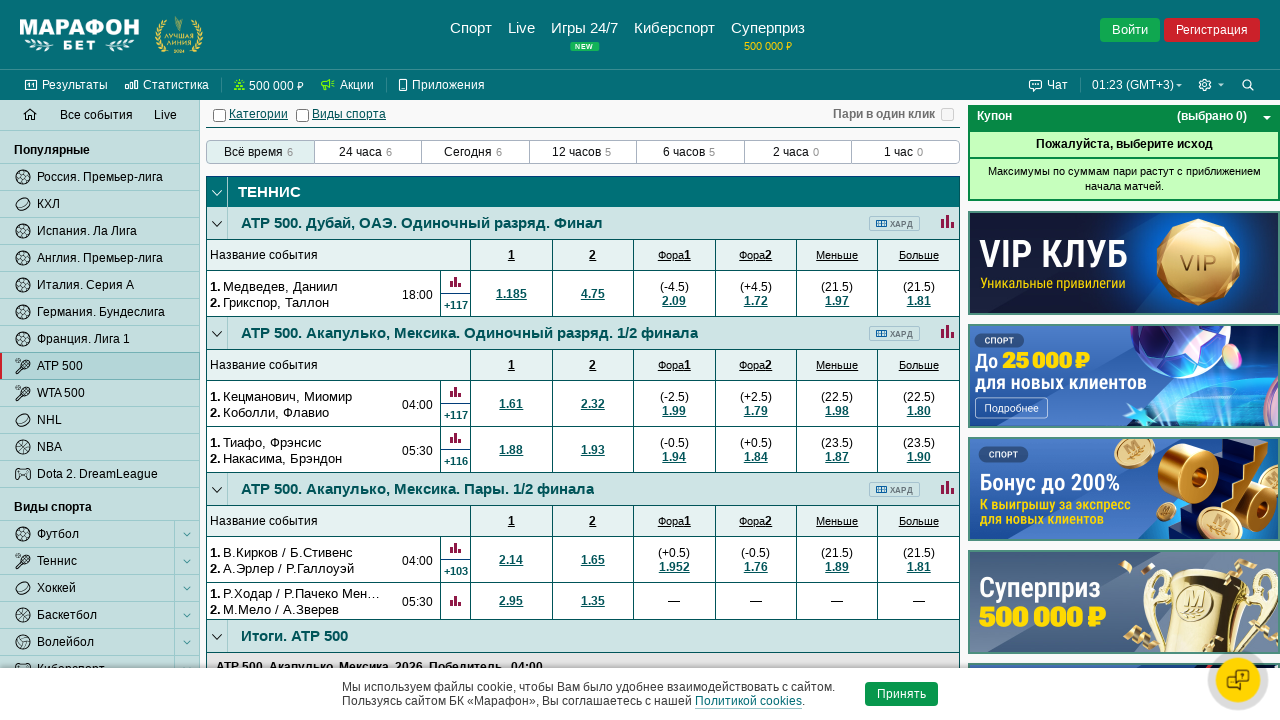